Navigates to the OrangeHRM demo login page and clicks on the "OrangeHRM, Inc" link (typically a footer link to the company website)

Starting URL: https://opensource-demo.orangehrmlive.com/web/index.php/auth/login

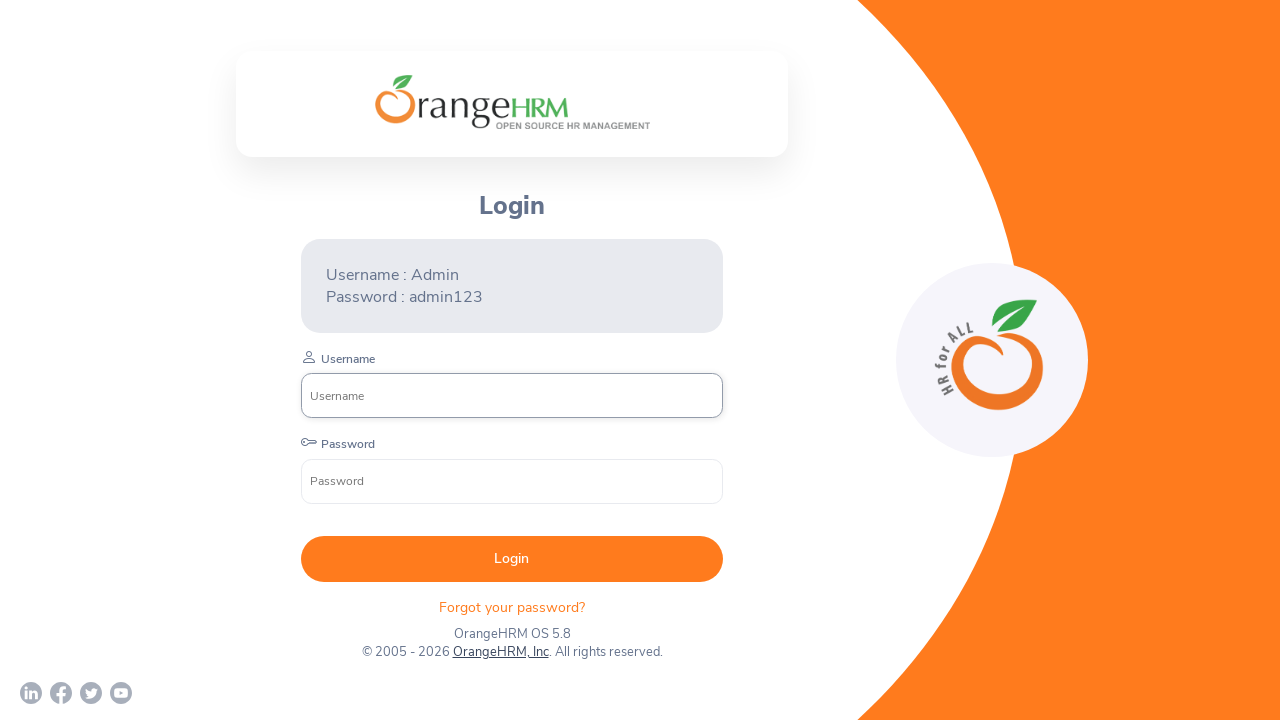

Waited for page to reach networkidle state
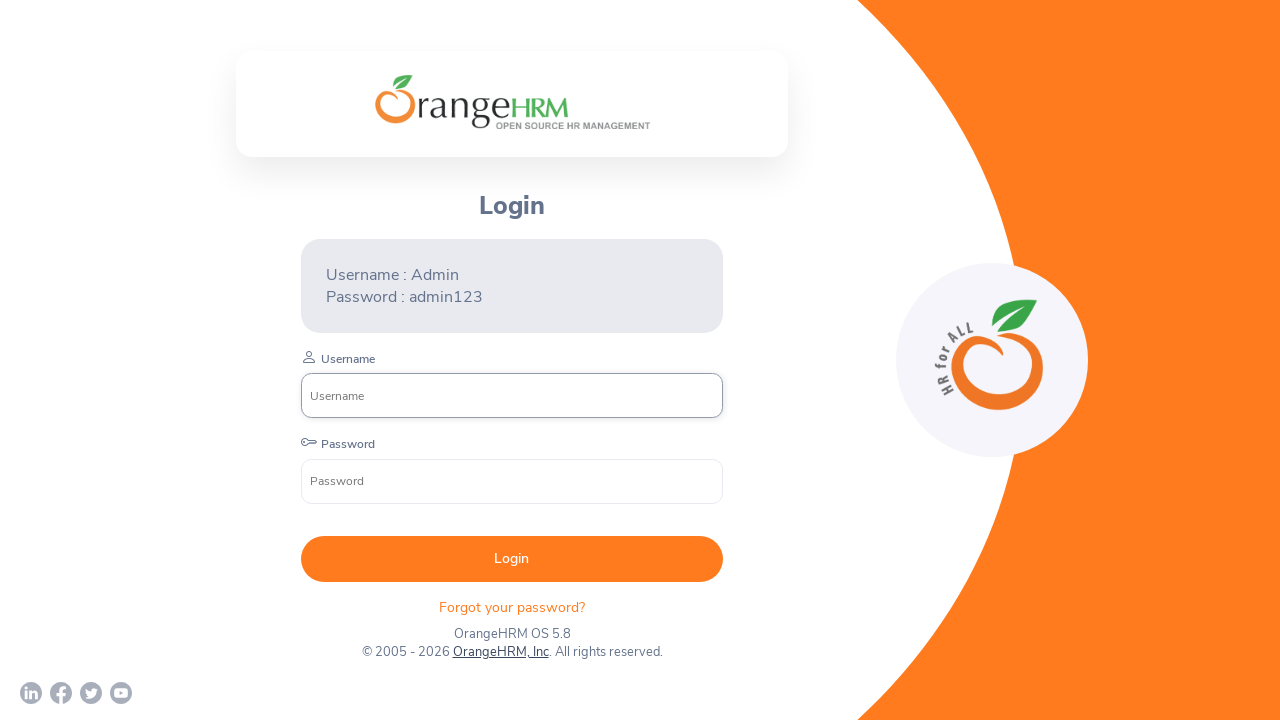

Clicked on the 'OrangeHRM, Inc' link in footer at (500, 652) on text=OrangeHRM, Inc
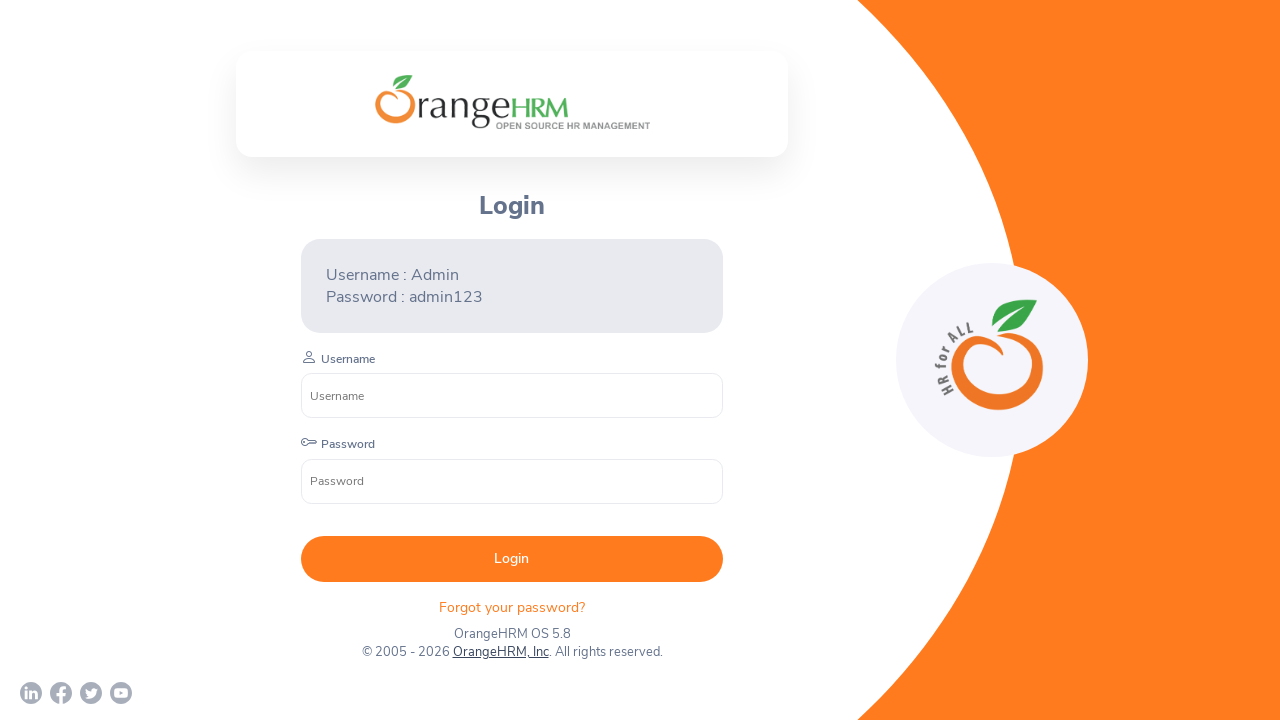

Waited for page to reach load state after clicking OrangeHRM, Inc link
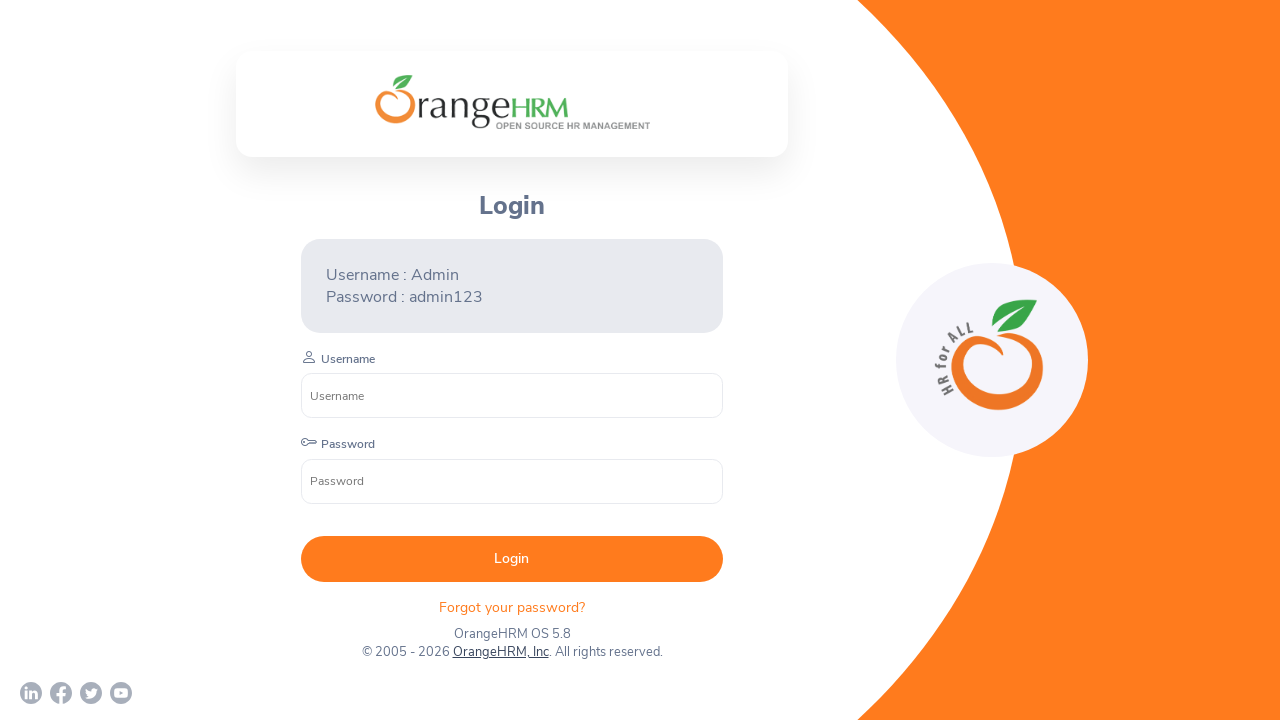

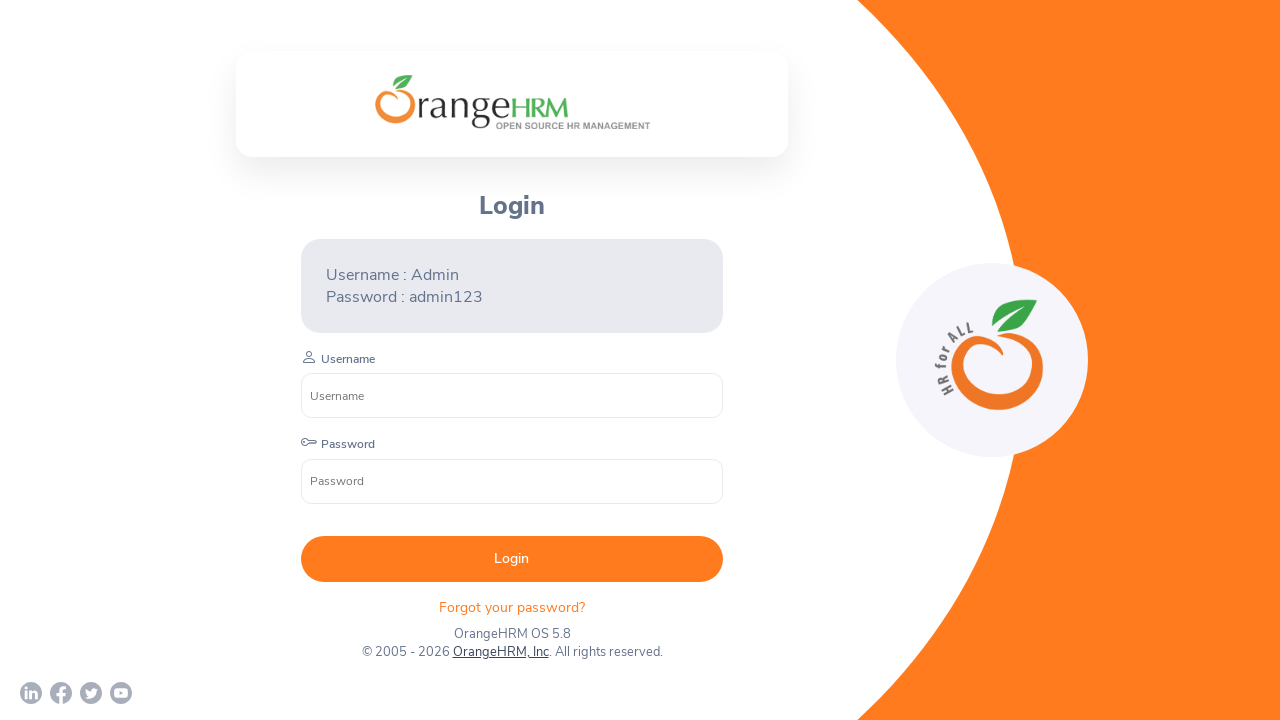